Clicks the Compare GitHub link

Starting URL: https://github.com/about

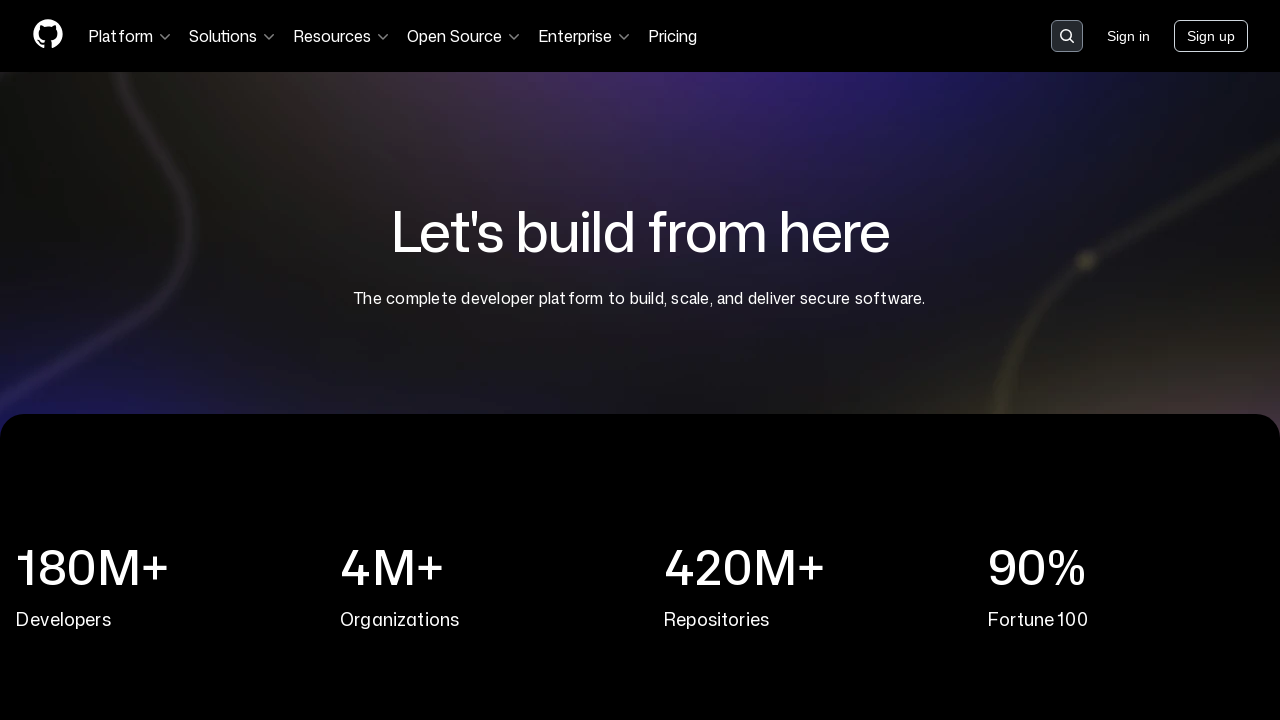

Waited for 'Compare GitHub' link to be visible on the page
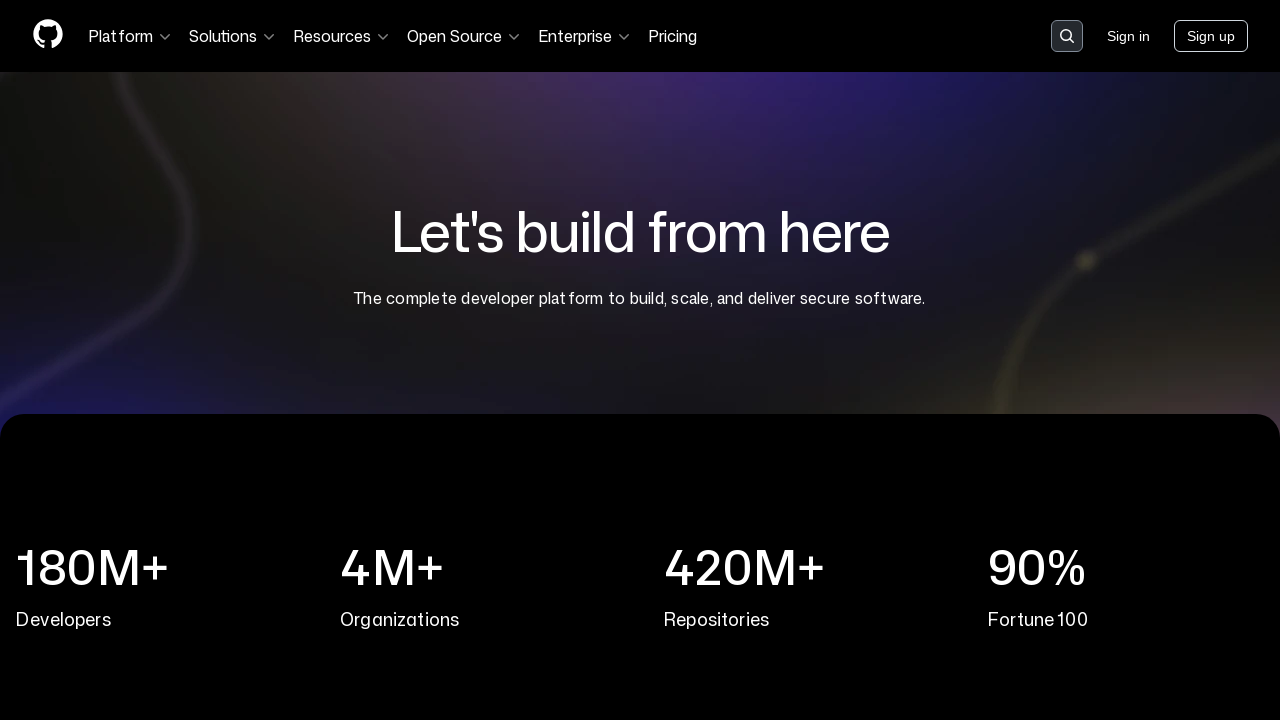

Clicked the 'Compare GitHub' link at (509, 539) on text=Compare GitHub
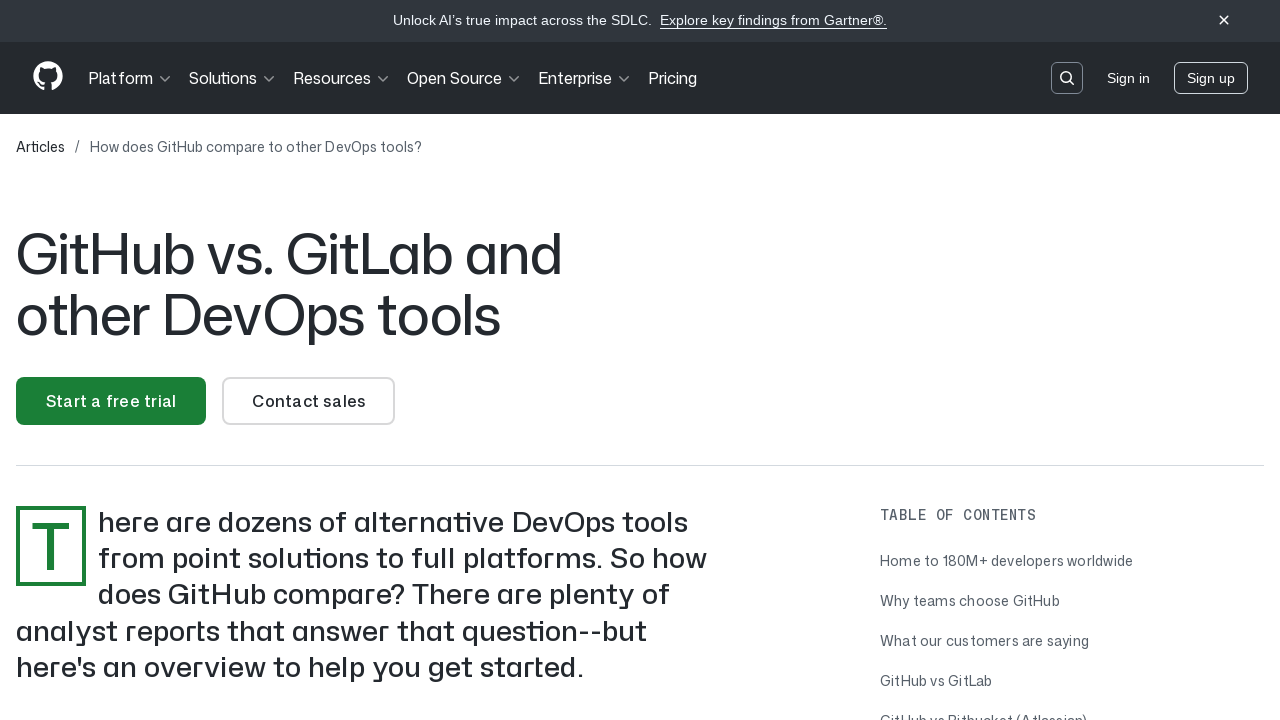

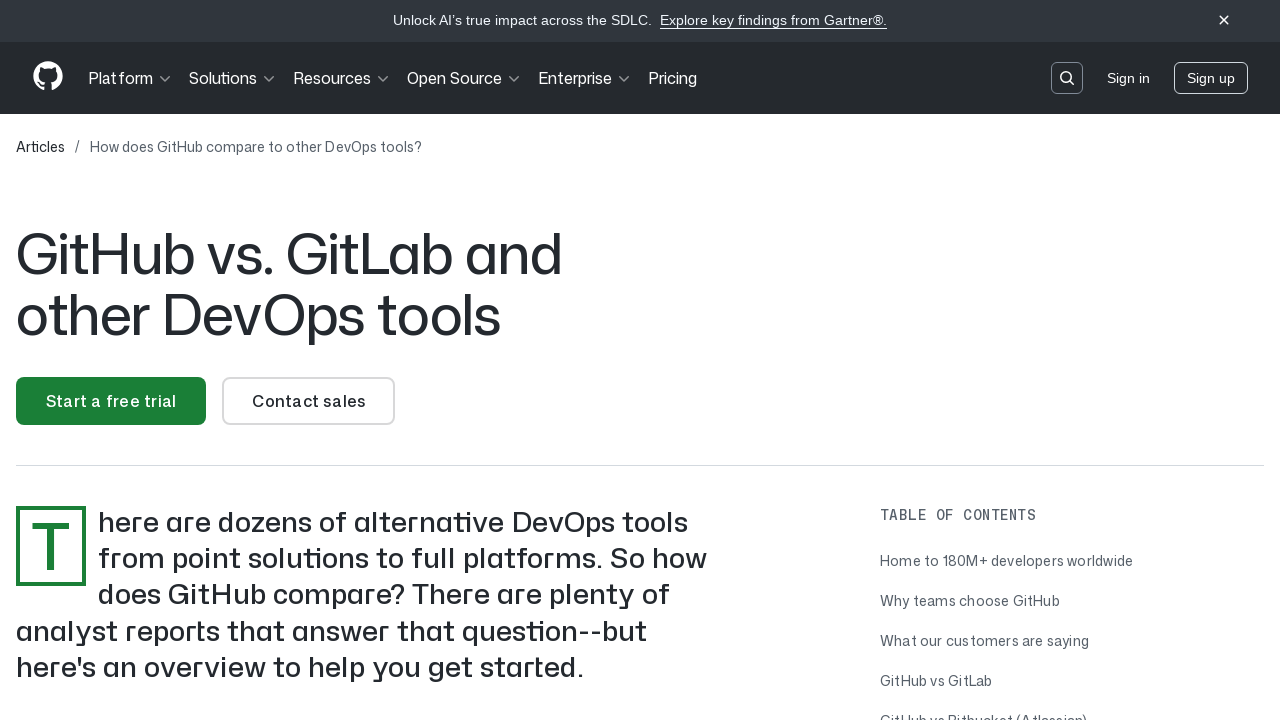